Tests dynamic button functionality by navigating to the Elements page, clicking on Dynamic Properties, and validating that a button becomes enabled after a delay

Starting URL: https://demoqa.com/

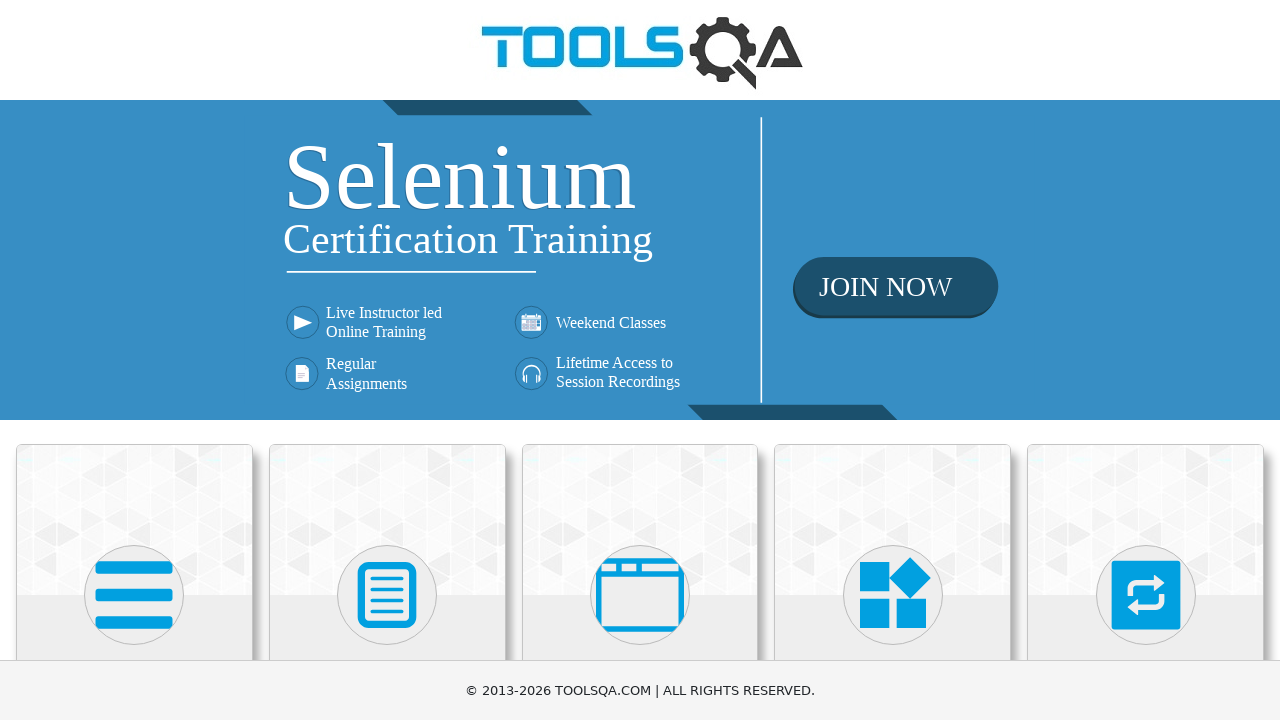

Clicked on Elements section at (134, 360) on text=Elements
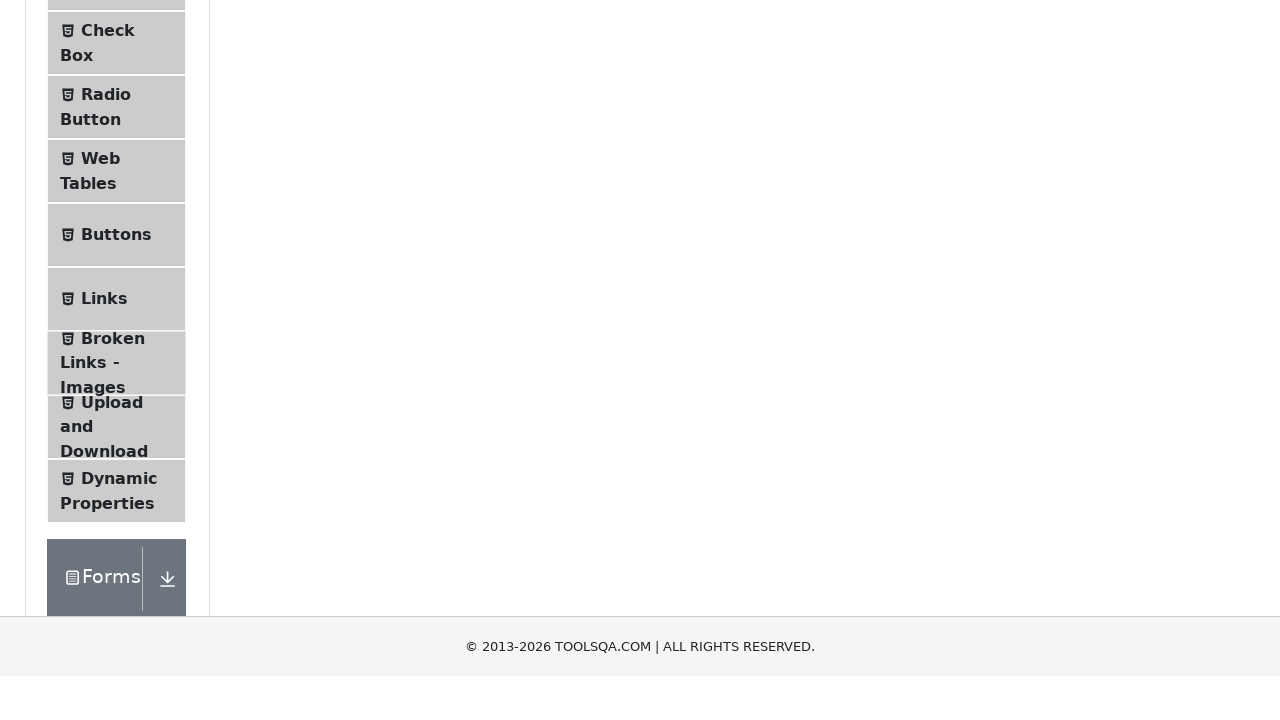

Clicked on Dynamic Properties option at (119, 110) on text=Dynamic Properties
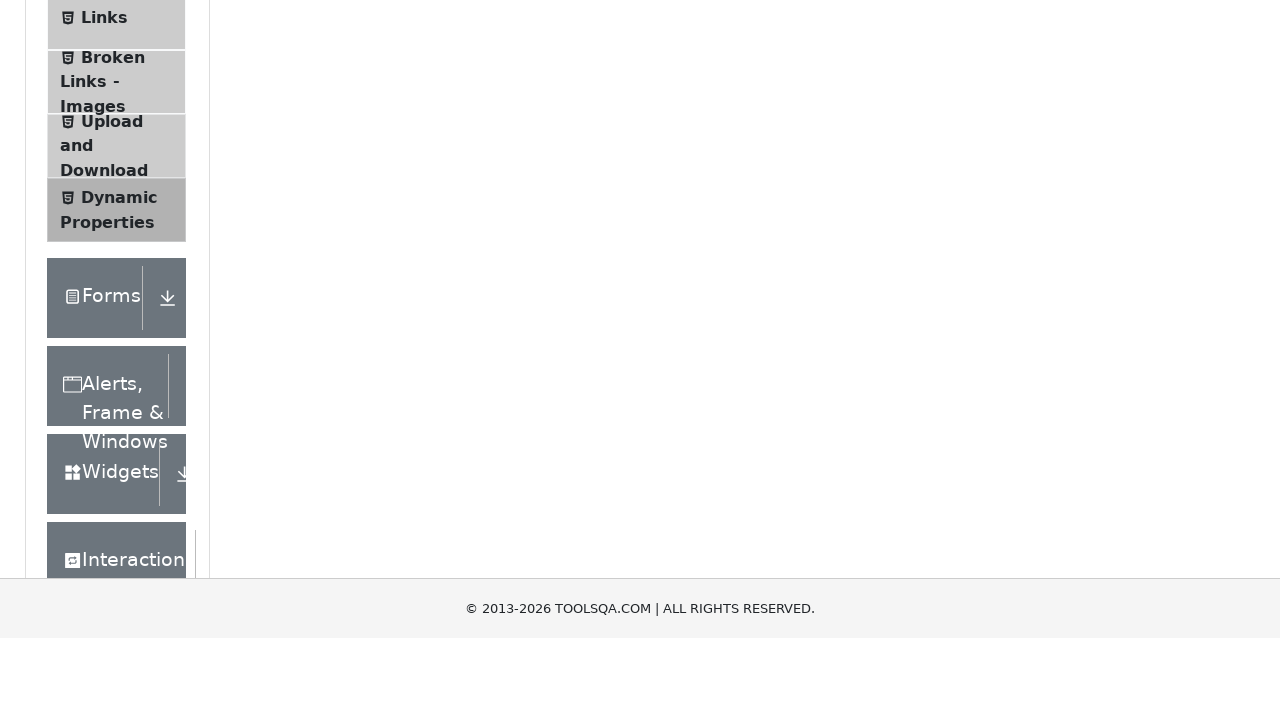

Dynamic button with id 'enableAfter' became enabled after delay
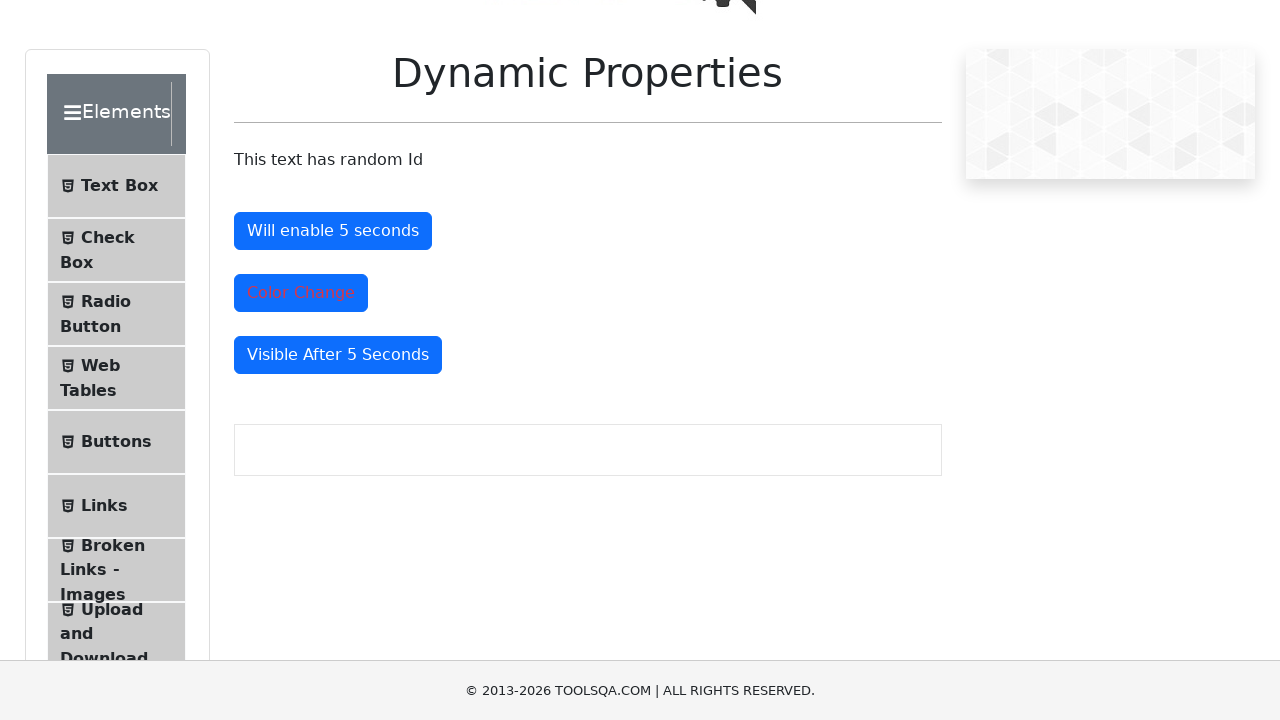

Clicked the enabled dynamic button at (333, 231) on #enableAfter
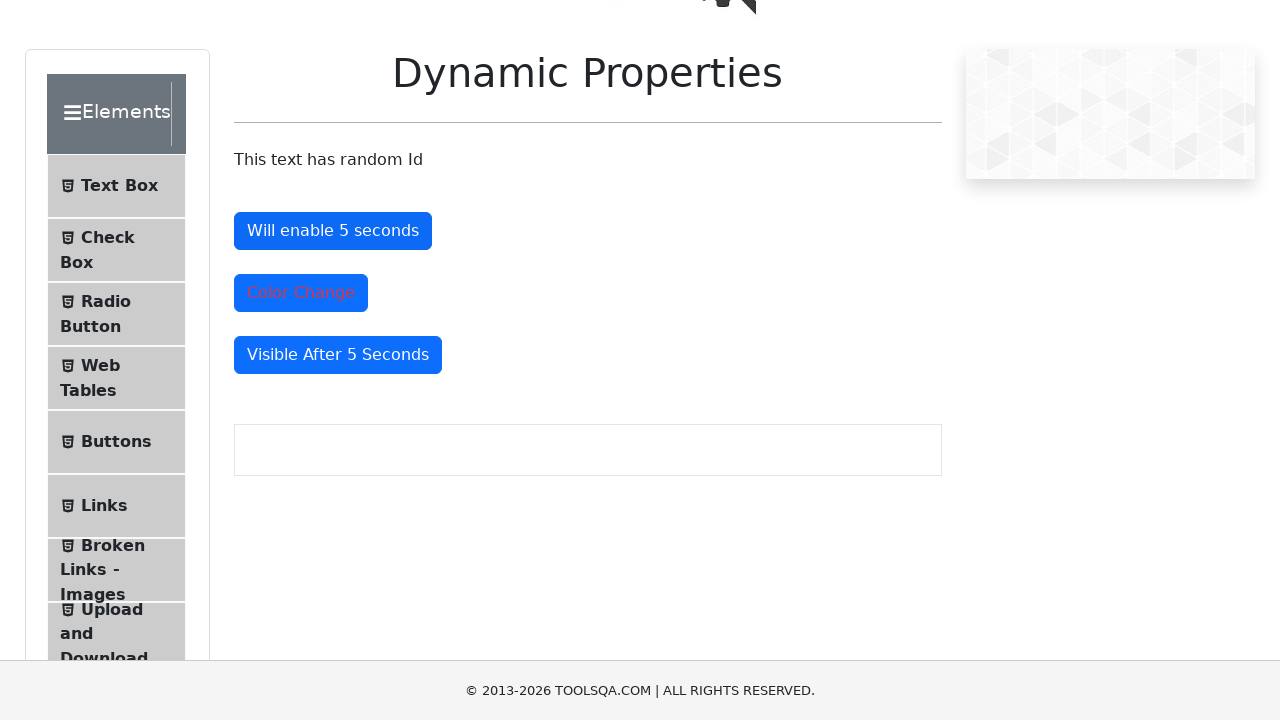

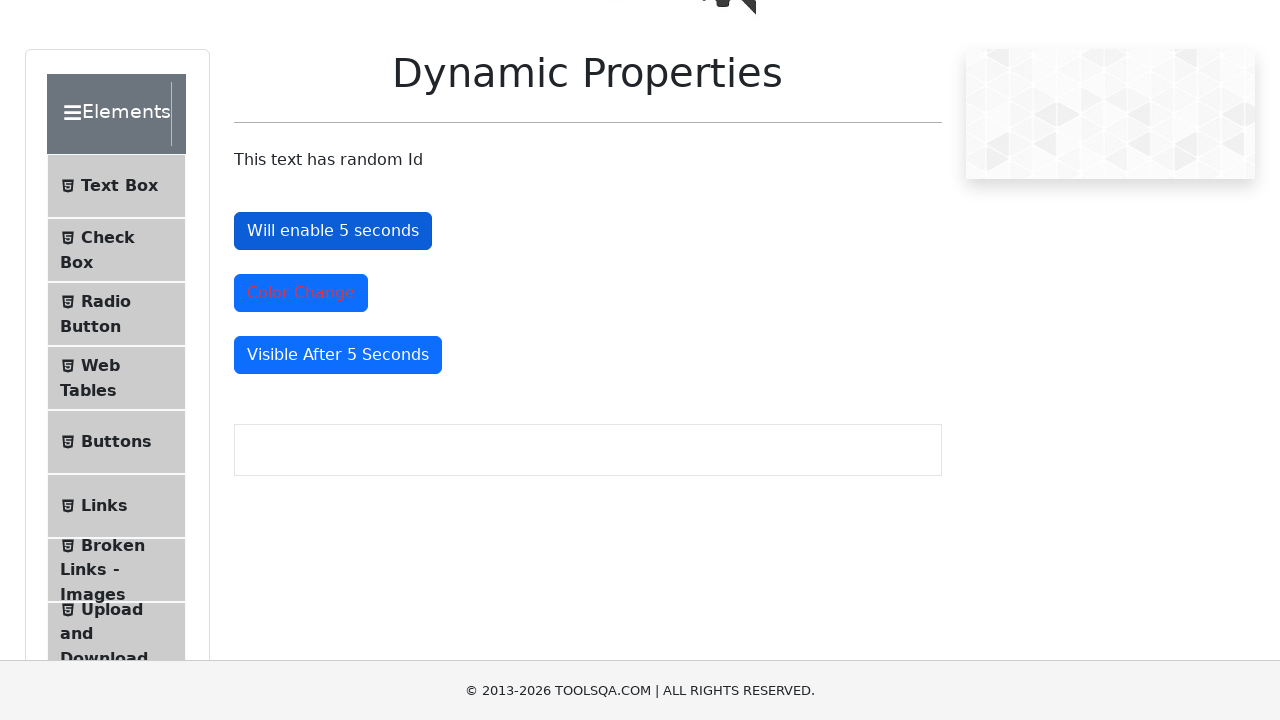